Navigates to a practice page and verifies that a product table is present with the expected structure (rows and columns).

Starting URL: http://qaclickacademy.com/practice.php

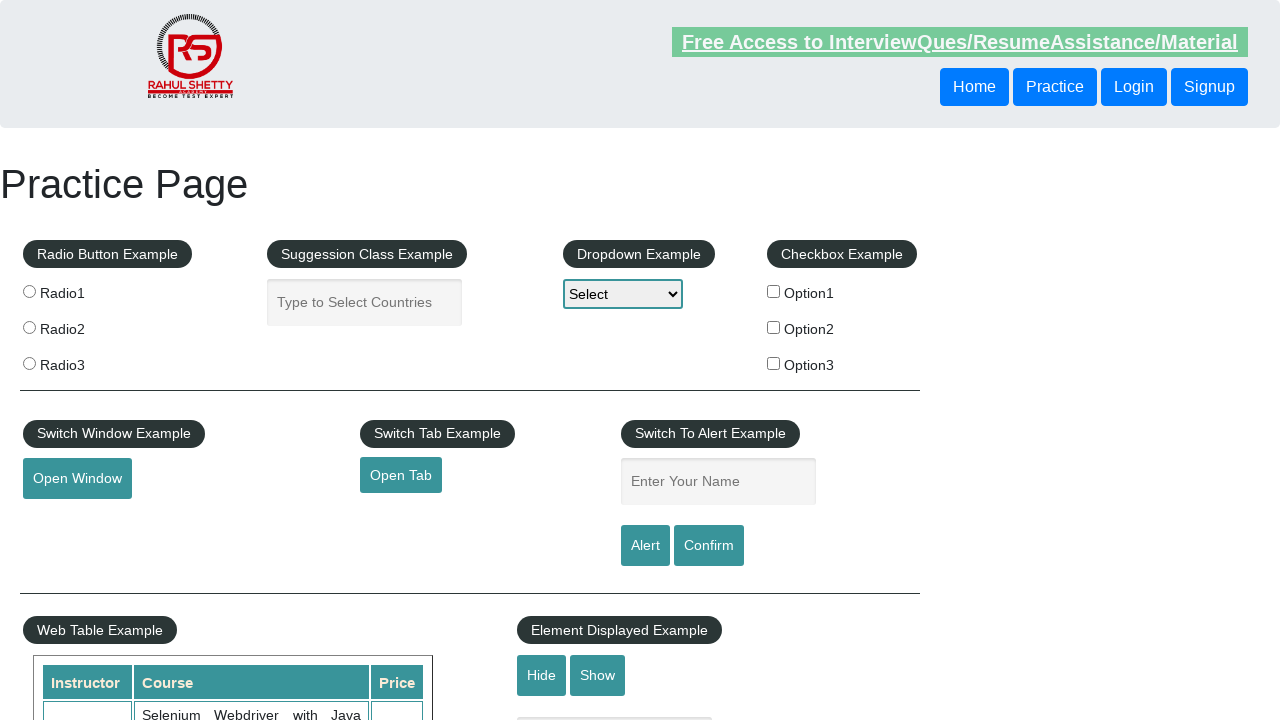

Navigated to practice page at http://qaclickacademy.com/practice.php
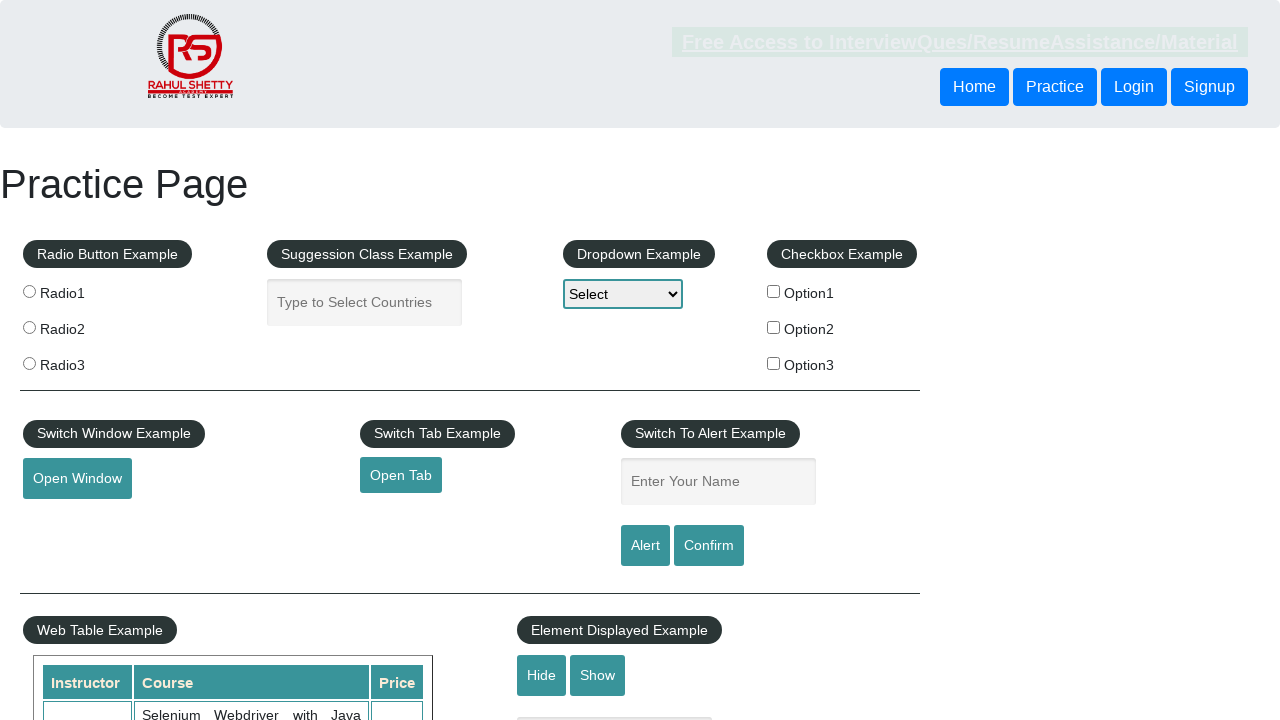

Product table (#product) is now visible
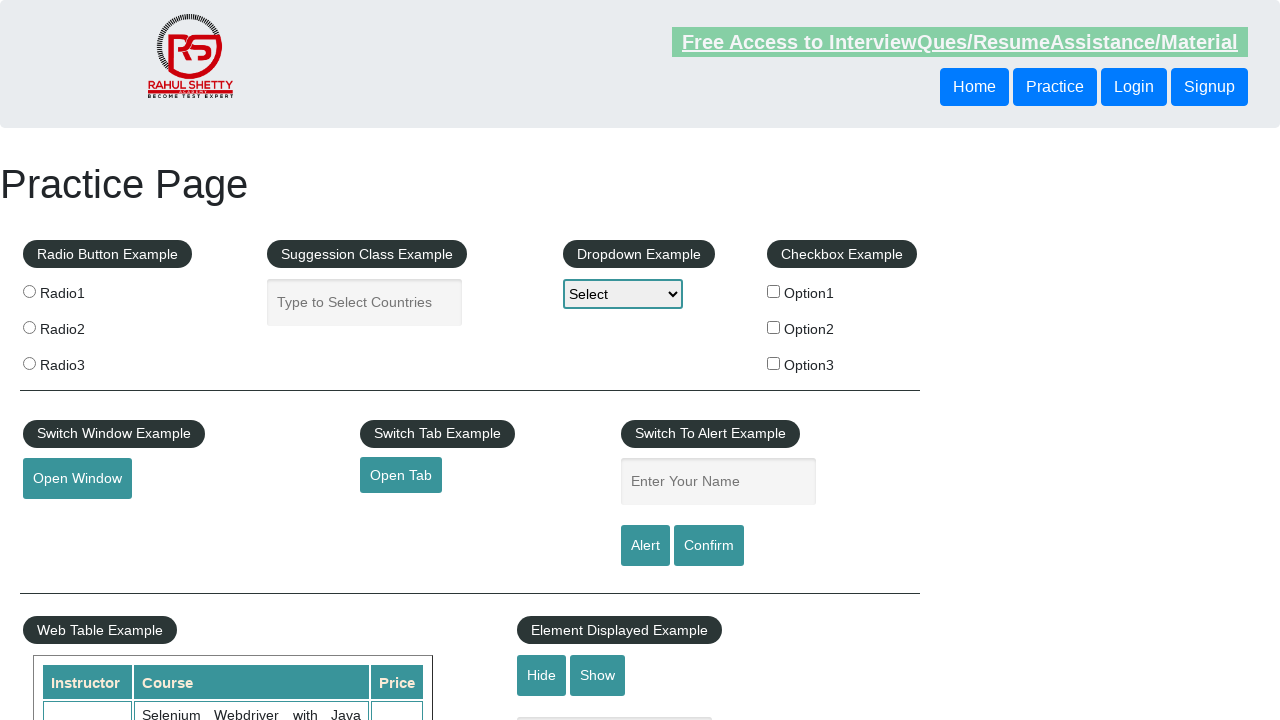

Located product table element
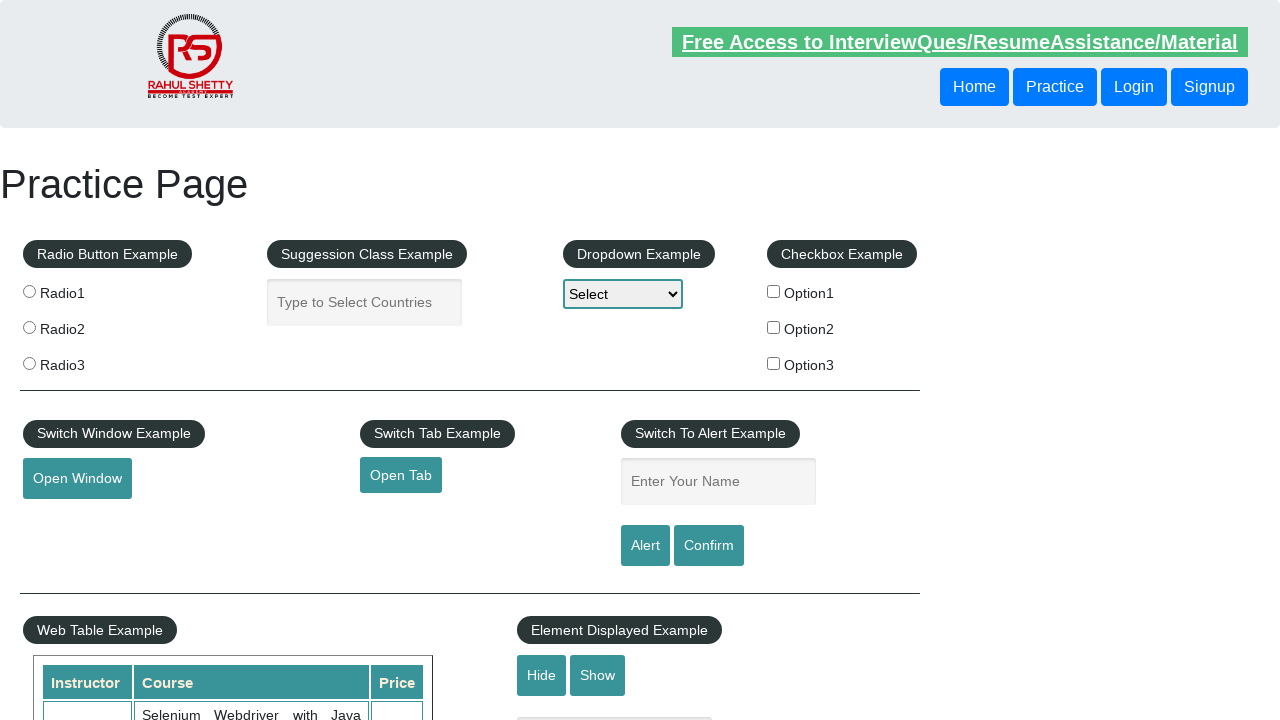

Located all table rows within product table
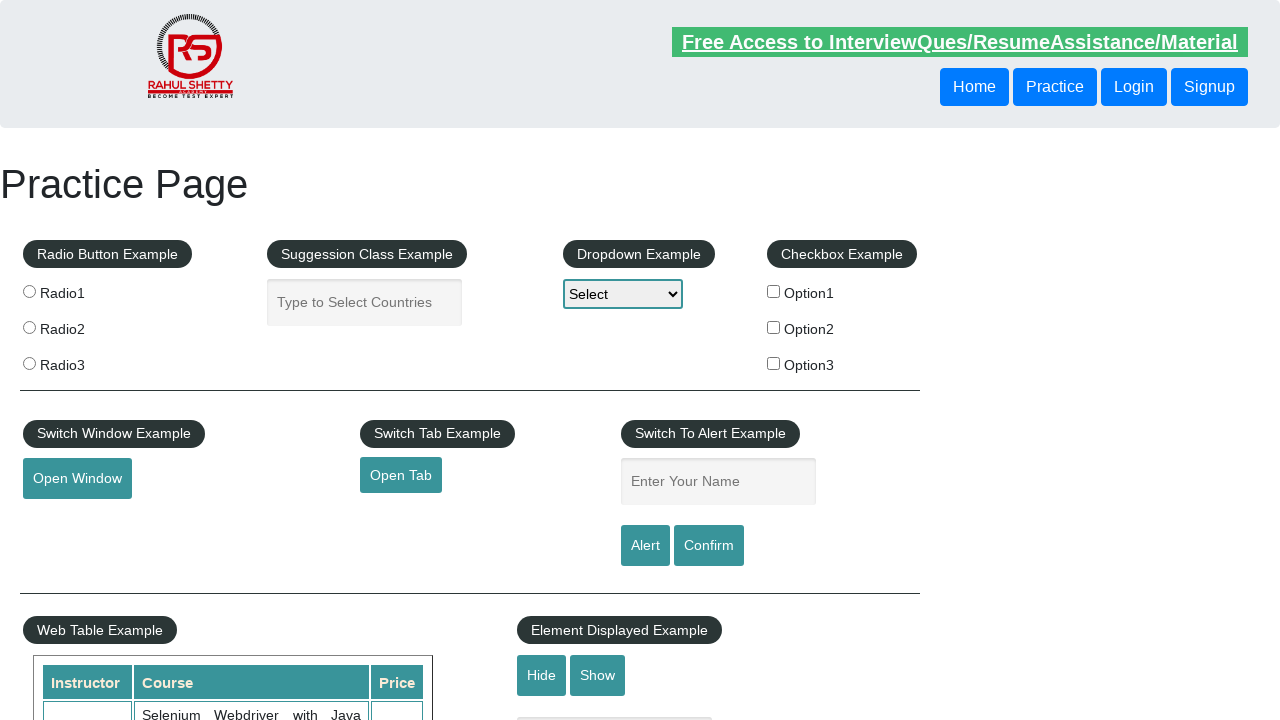

First table row is now present and ready
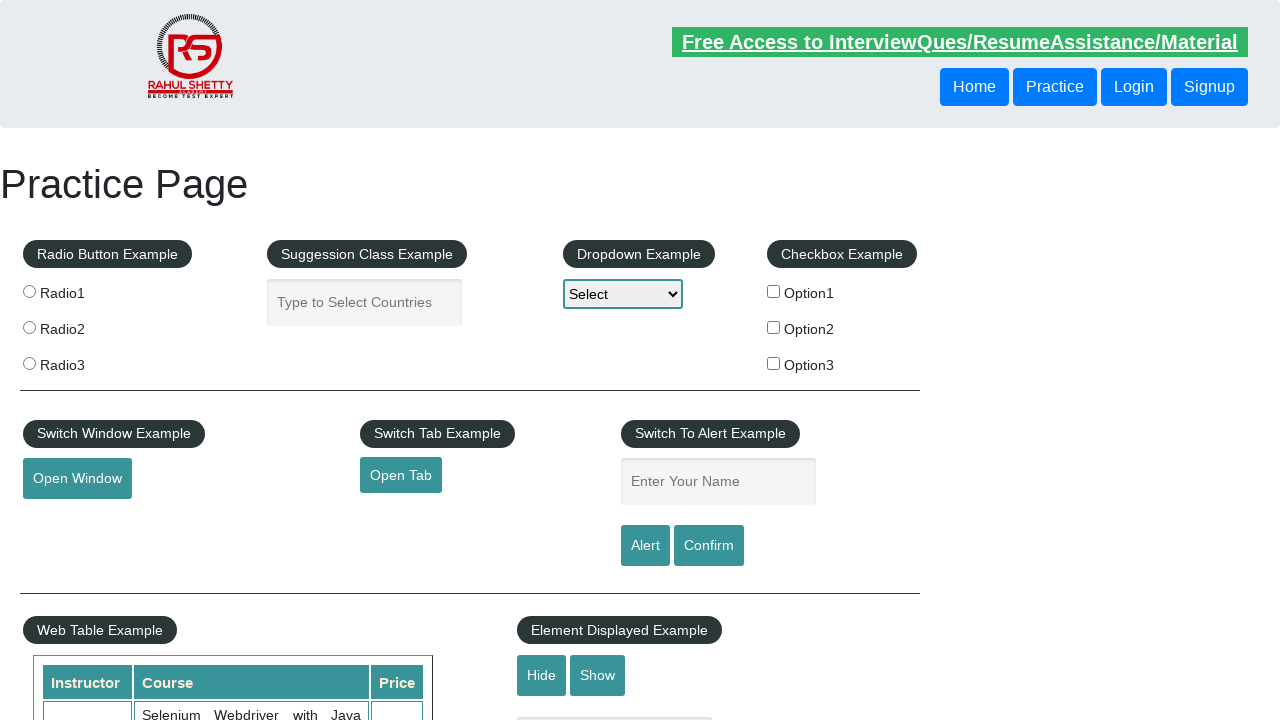

Located all cells in the second data row of the product table
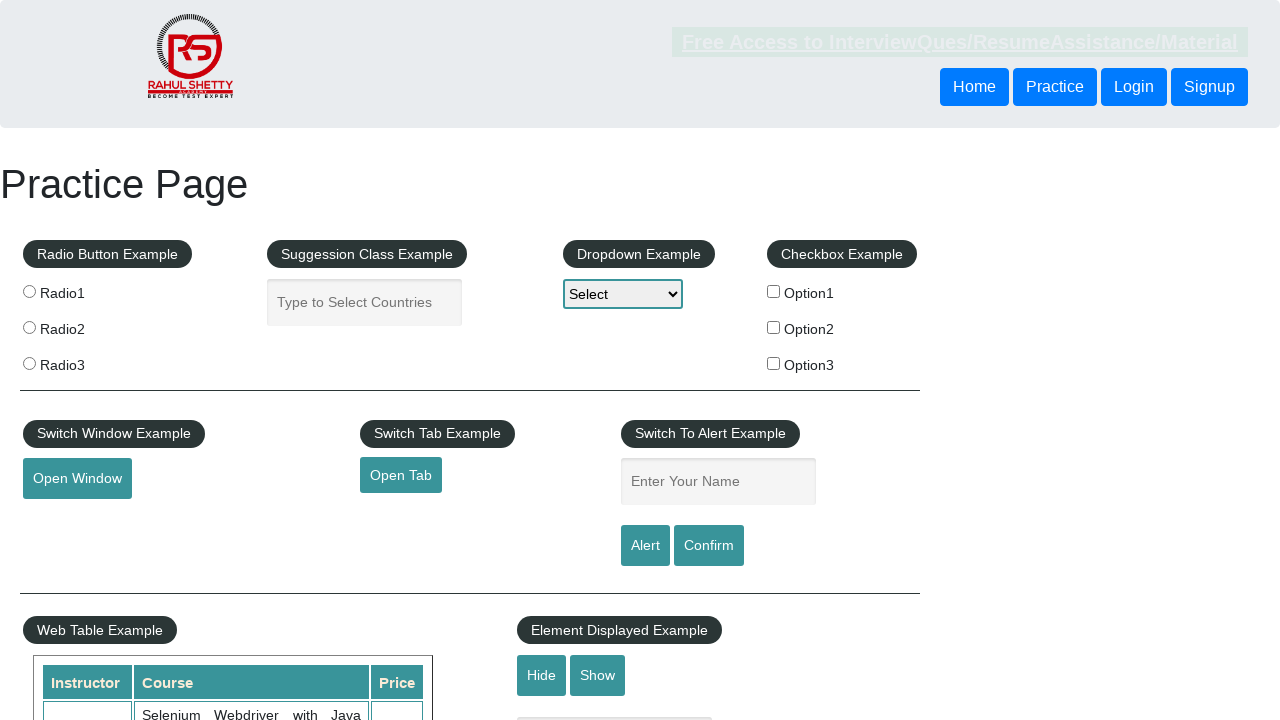

First cell in second row is now present and ready
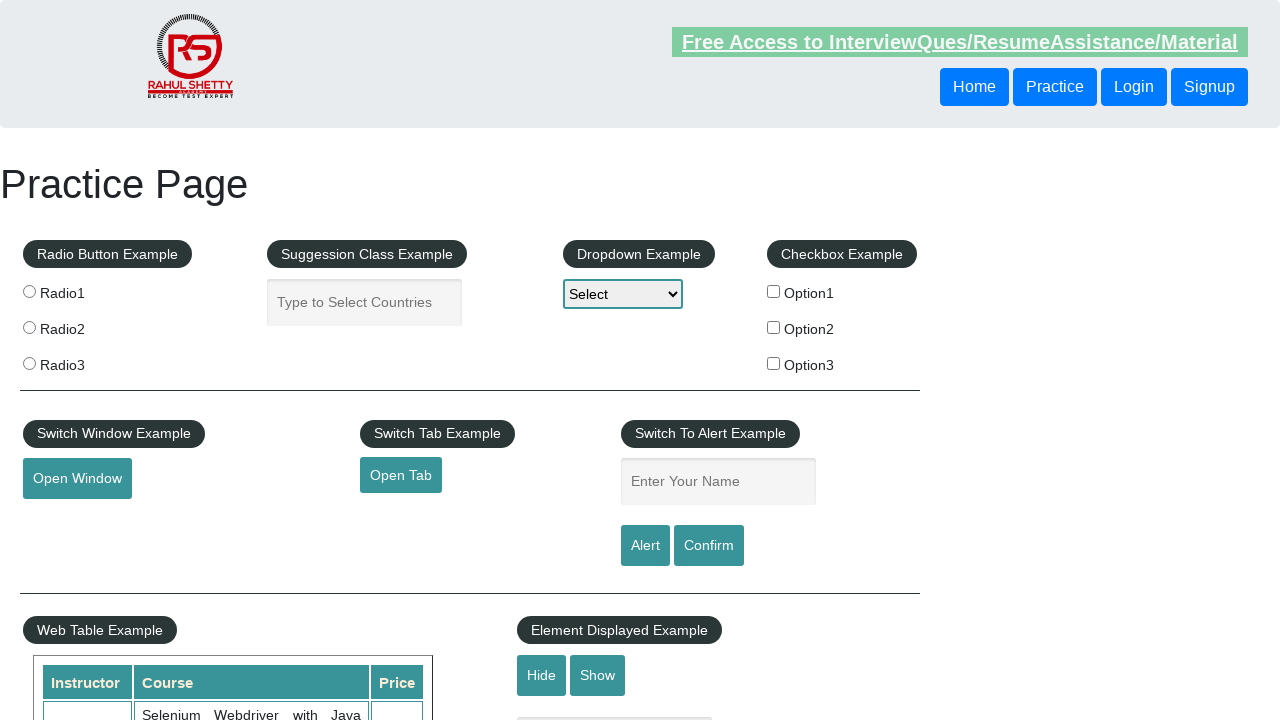

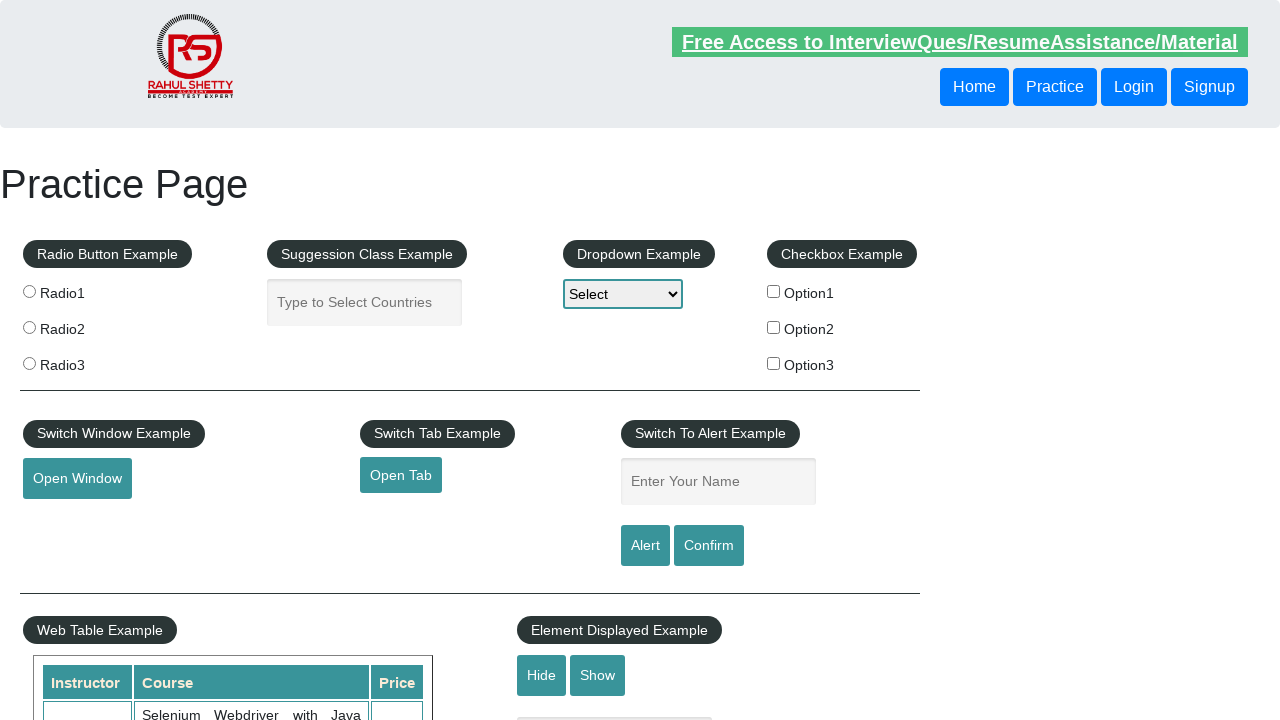